Navigates to the File Download page on the Heroku test app and verifies that downloadable file links are present

Starting URL: https://the-internet.herokuapp.com/

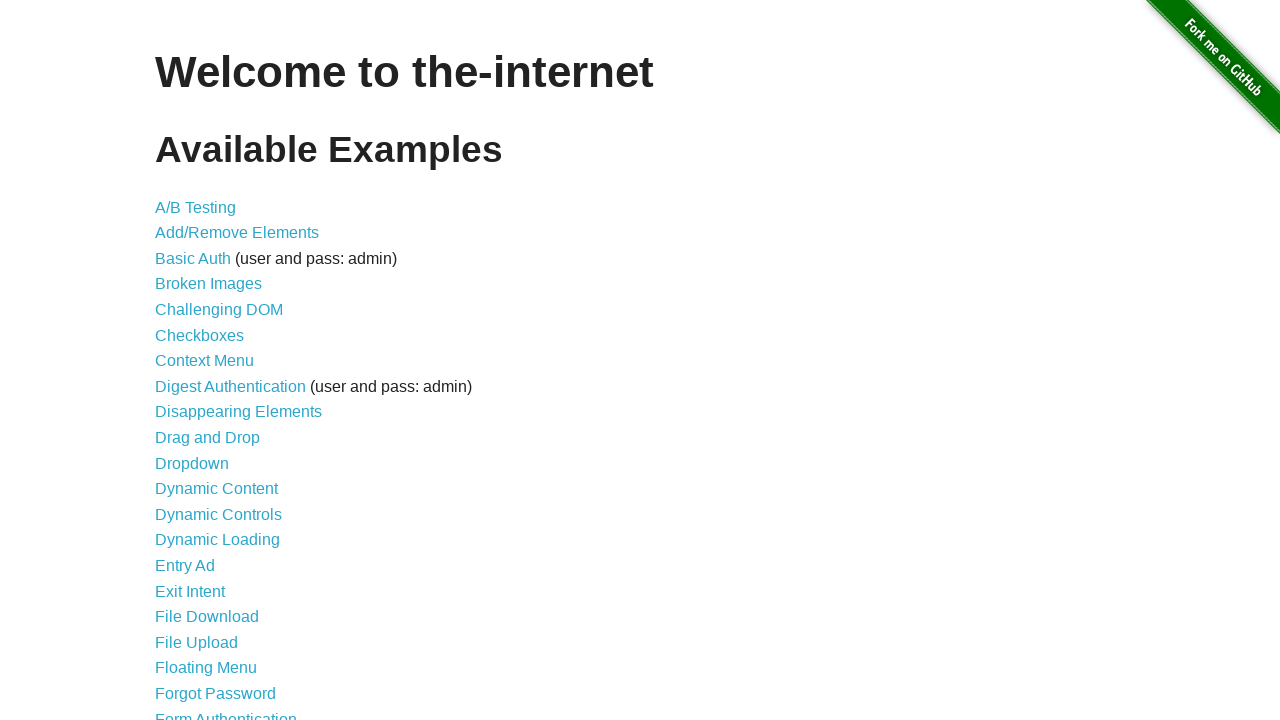

Clicked on the File Download link at (207, 617) on a:has-text('File Download')
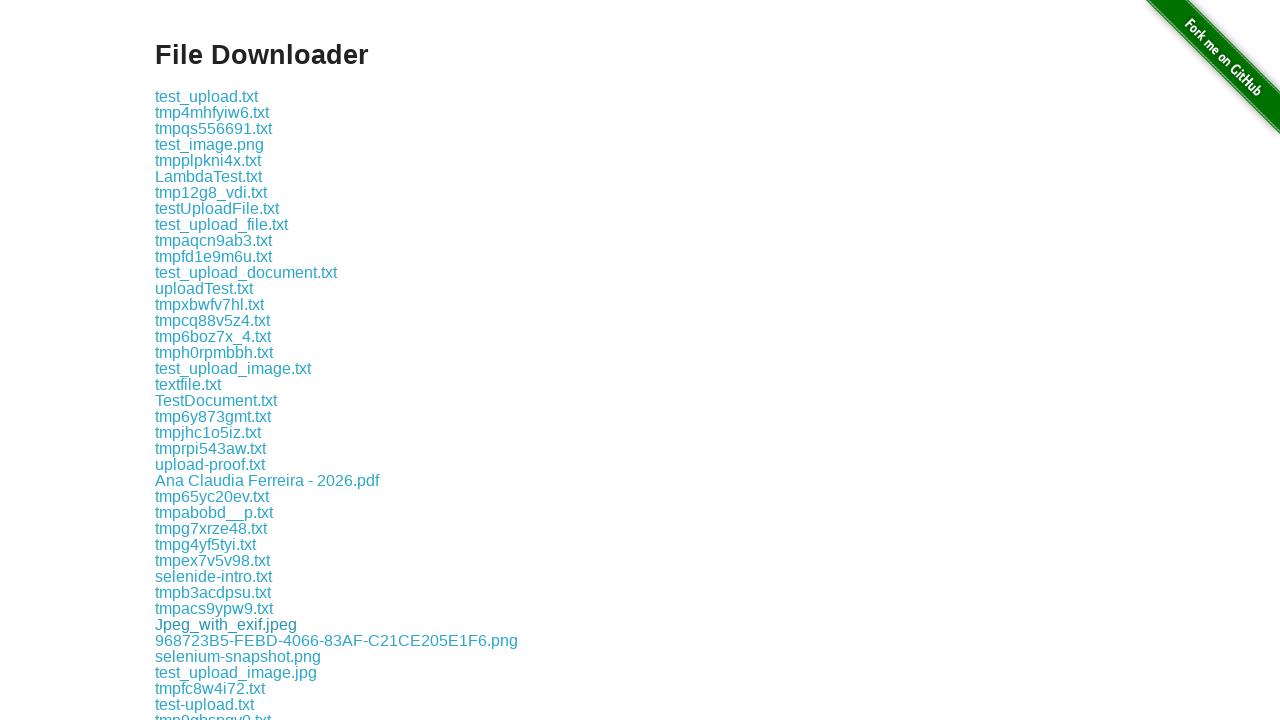

File download page loaded and download links are present
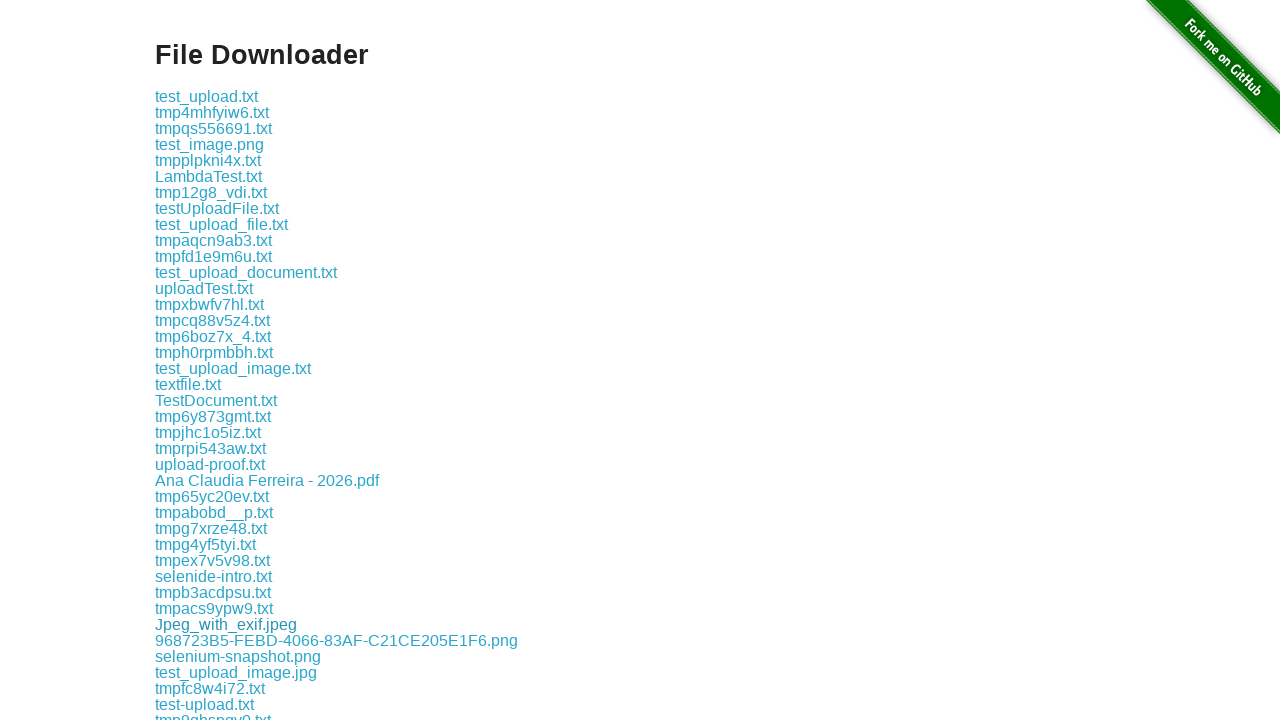

Located all downloadable file links on the page
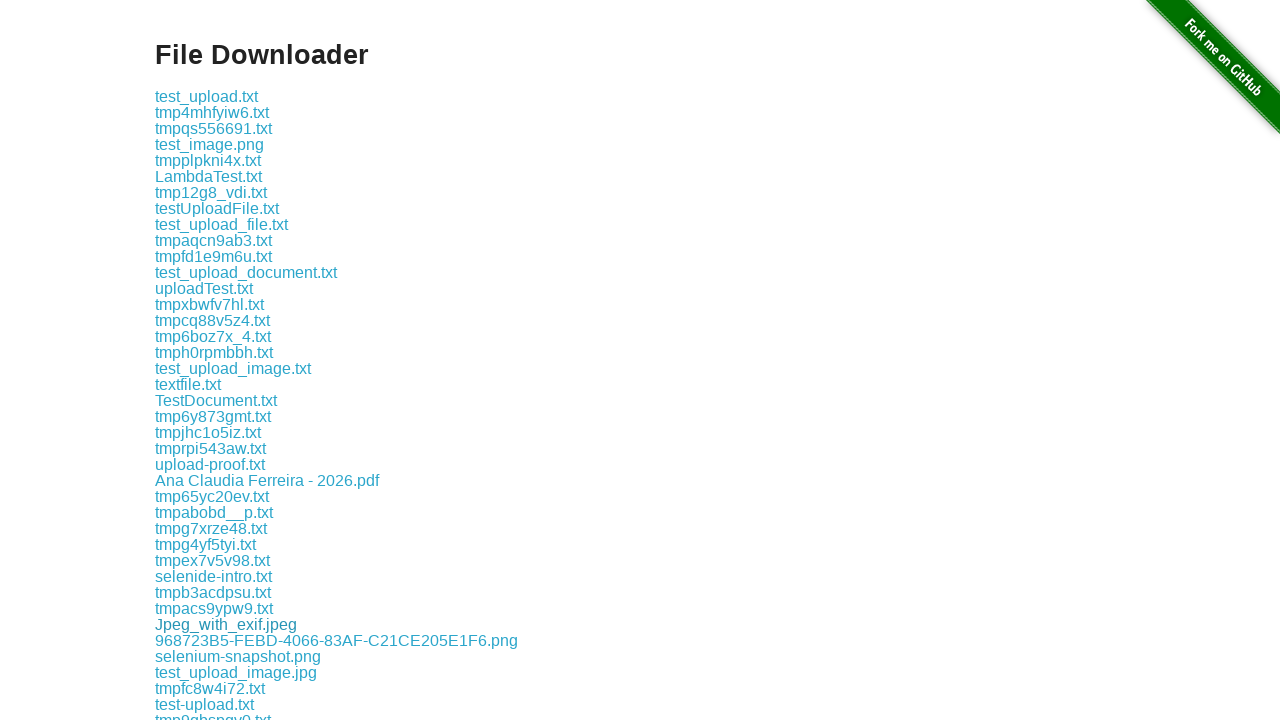

First file link is visible and ready for interaction
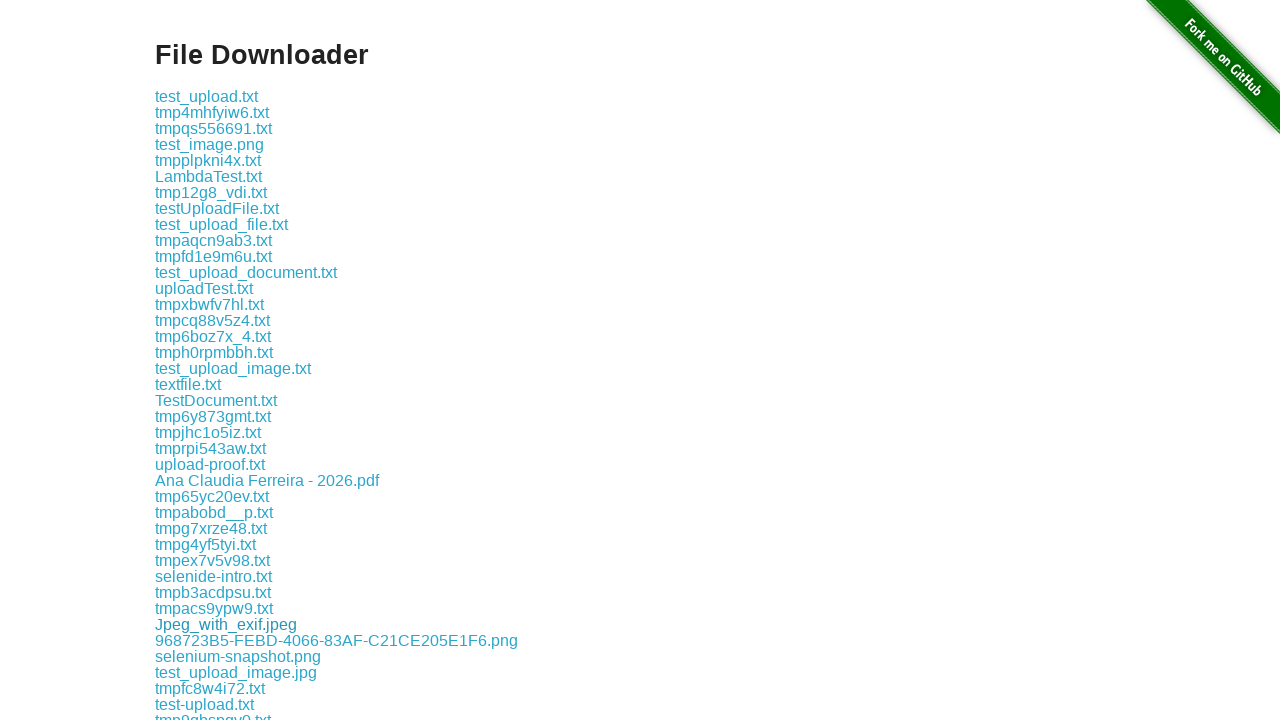

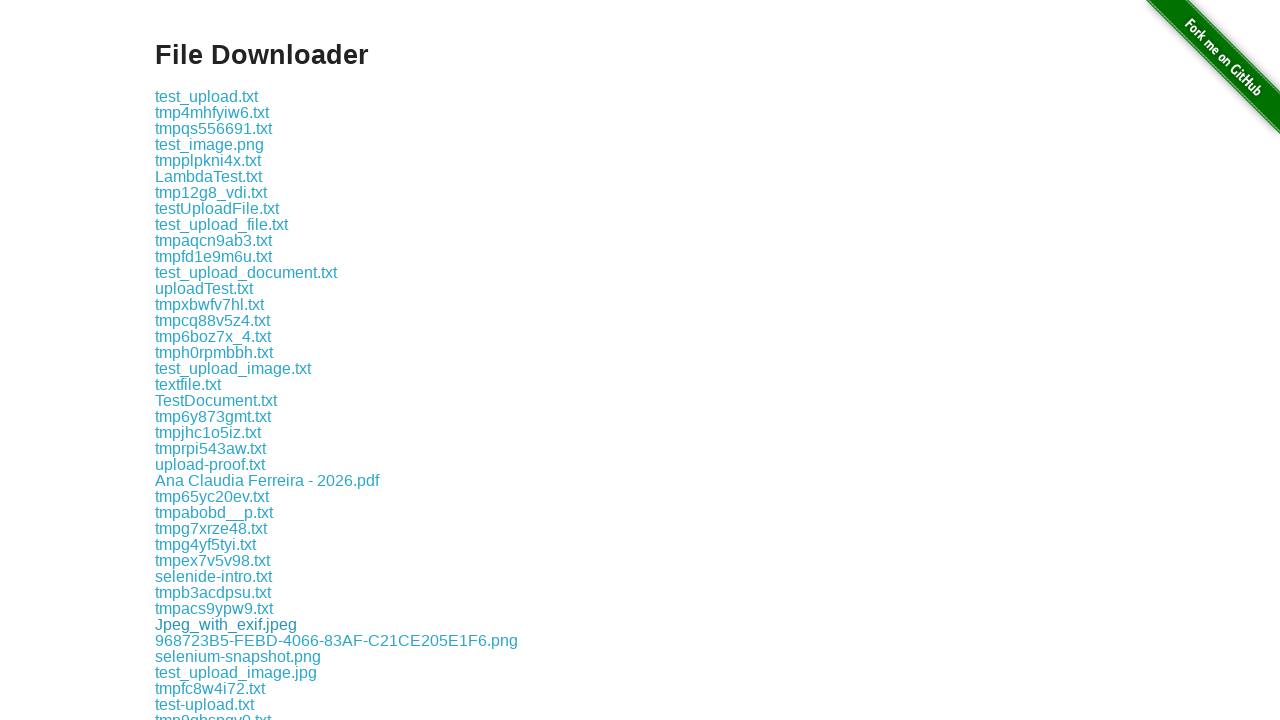